Tests keyboard key presses by sending SPACE and TAB keys to elements on a page and verifying the displayed result text shows the correct key was pressed.

Starting URL: http://the-internet.herokuapp.com/key_presses

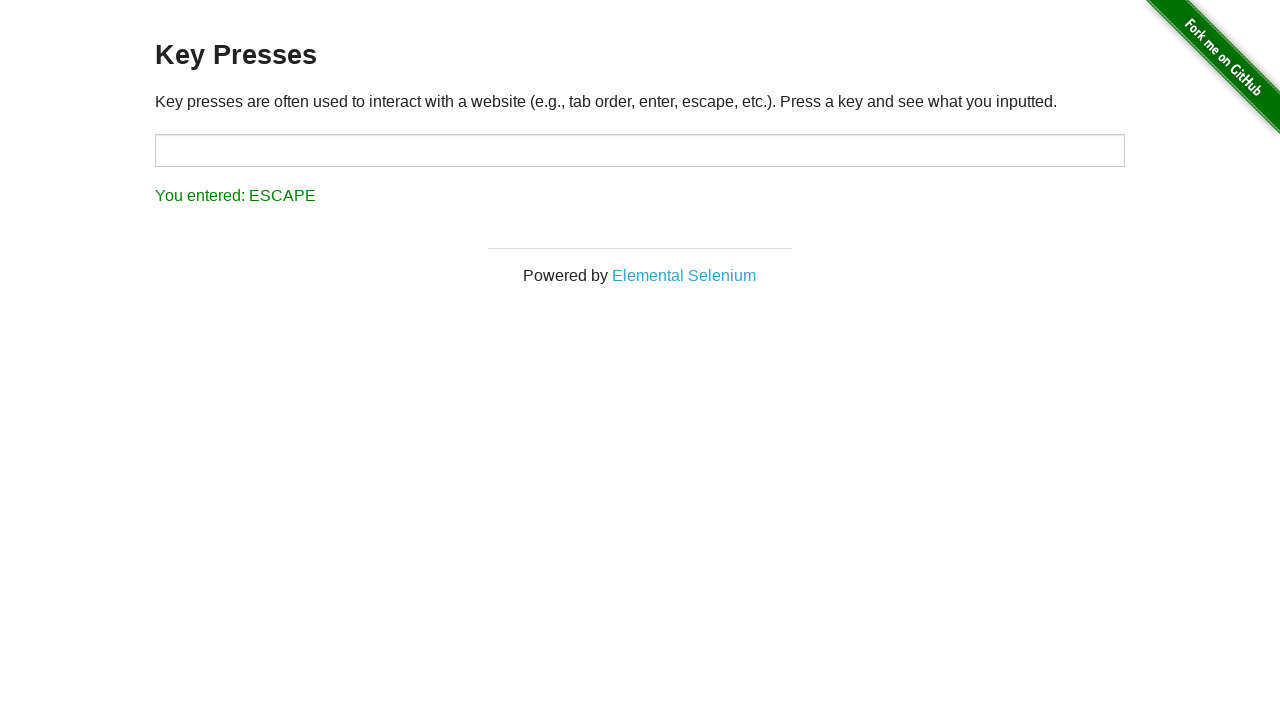

Pressed SPACE key on example element on .example
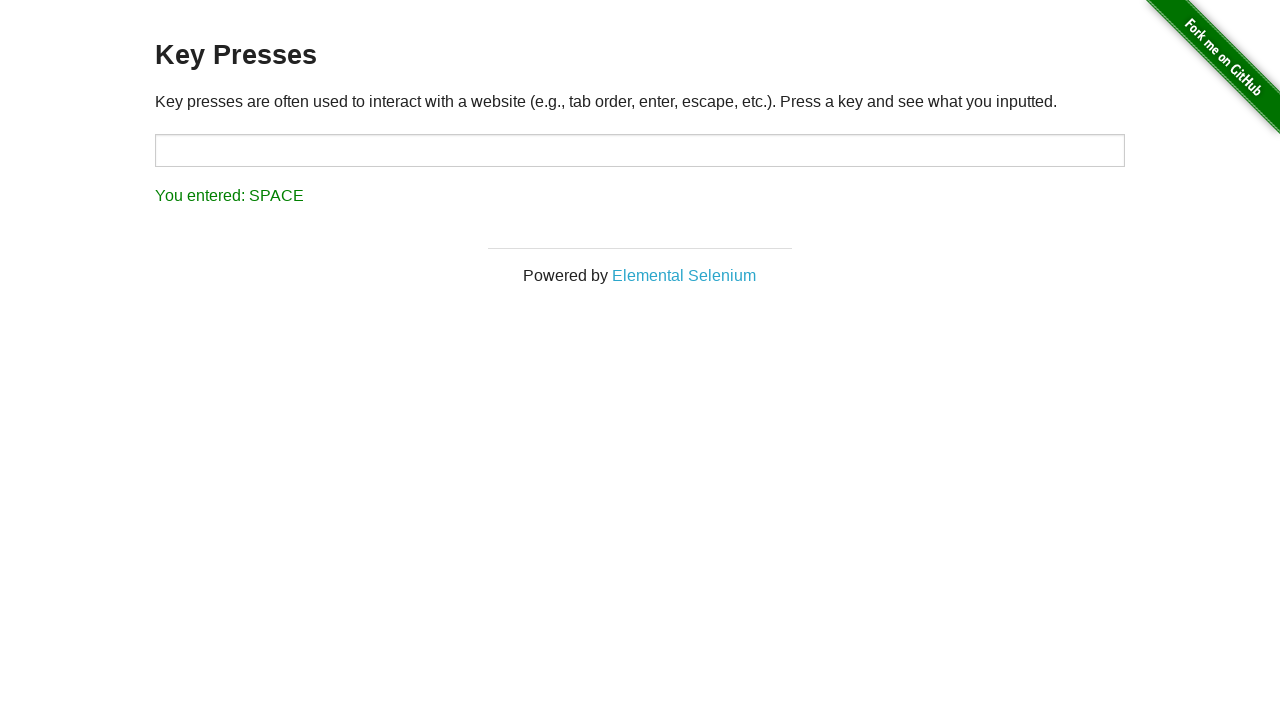

Retrieved result text after SPACE key press
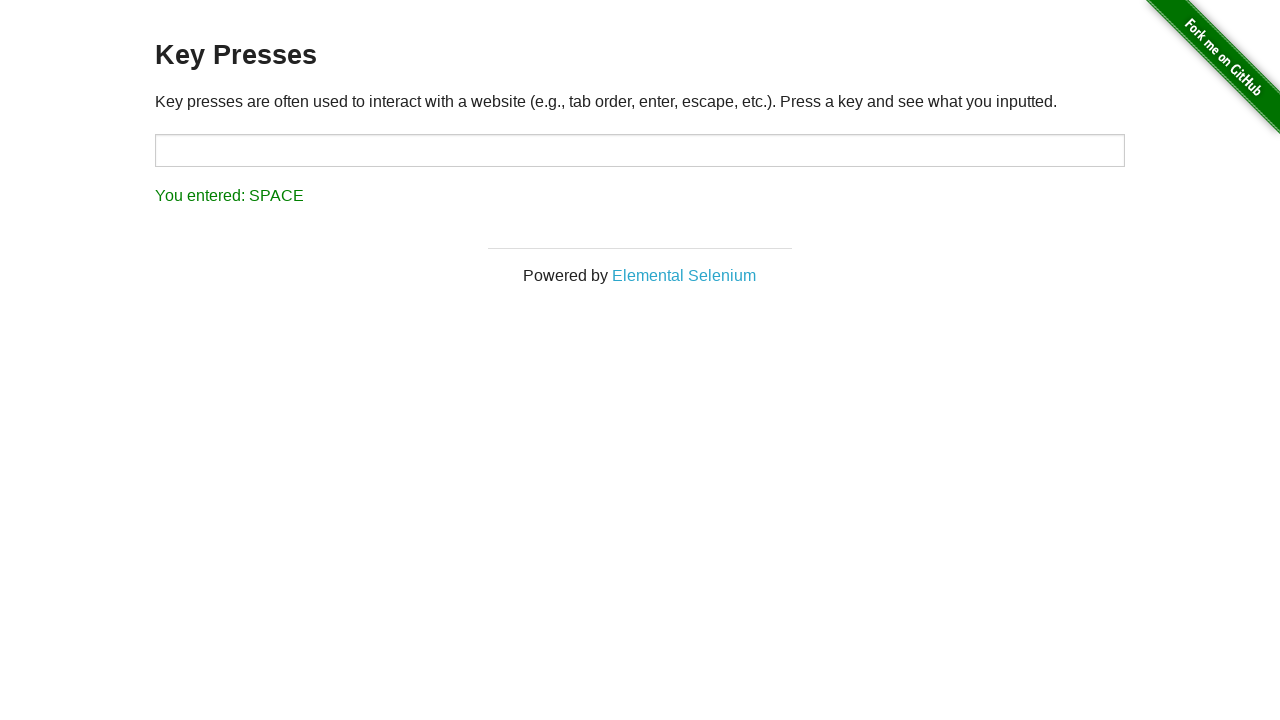

Verified result text shows 'You entered: SPACE'
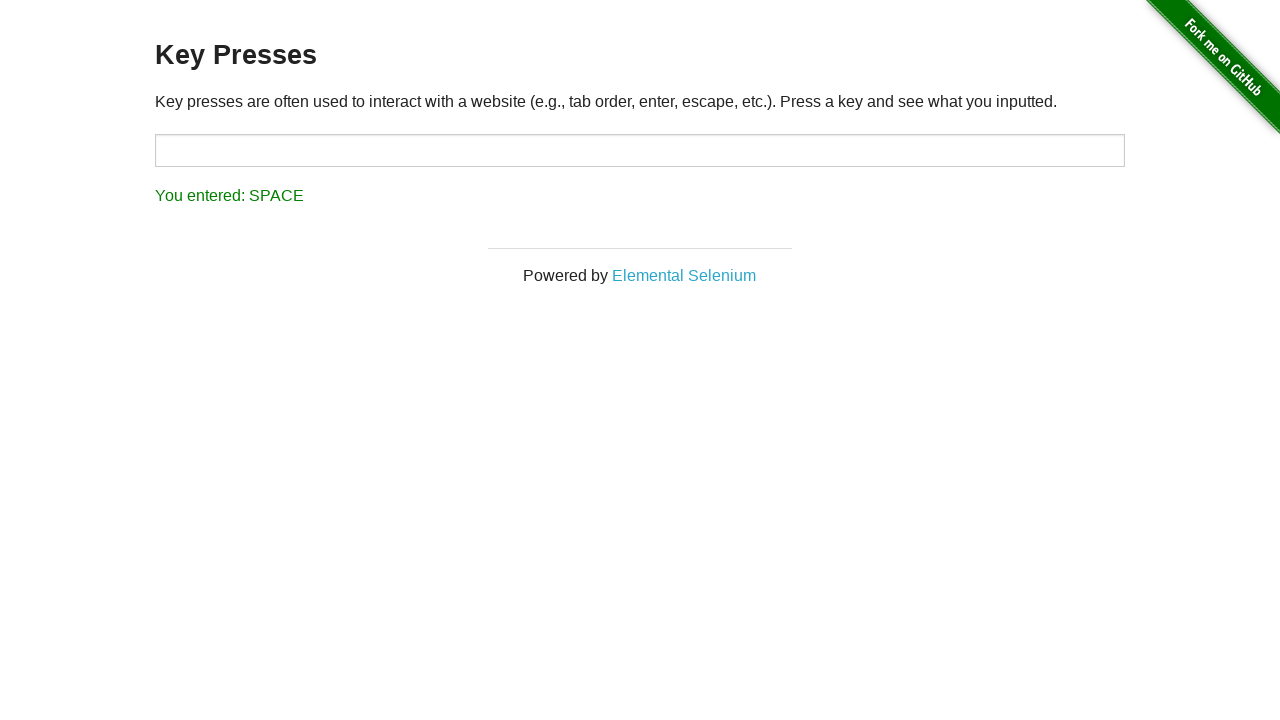

Pressed TAB key on focused element
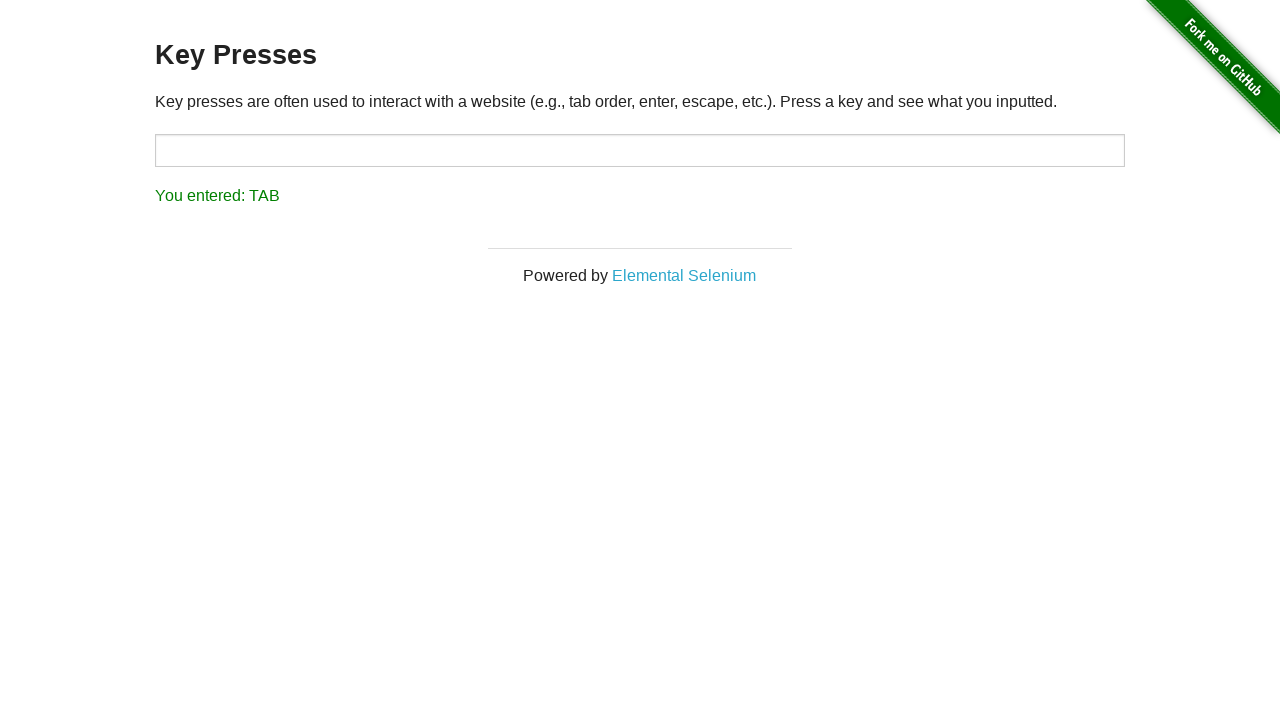

Retrieved result text after TAB key press
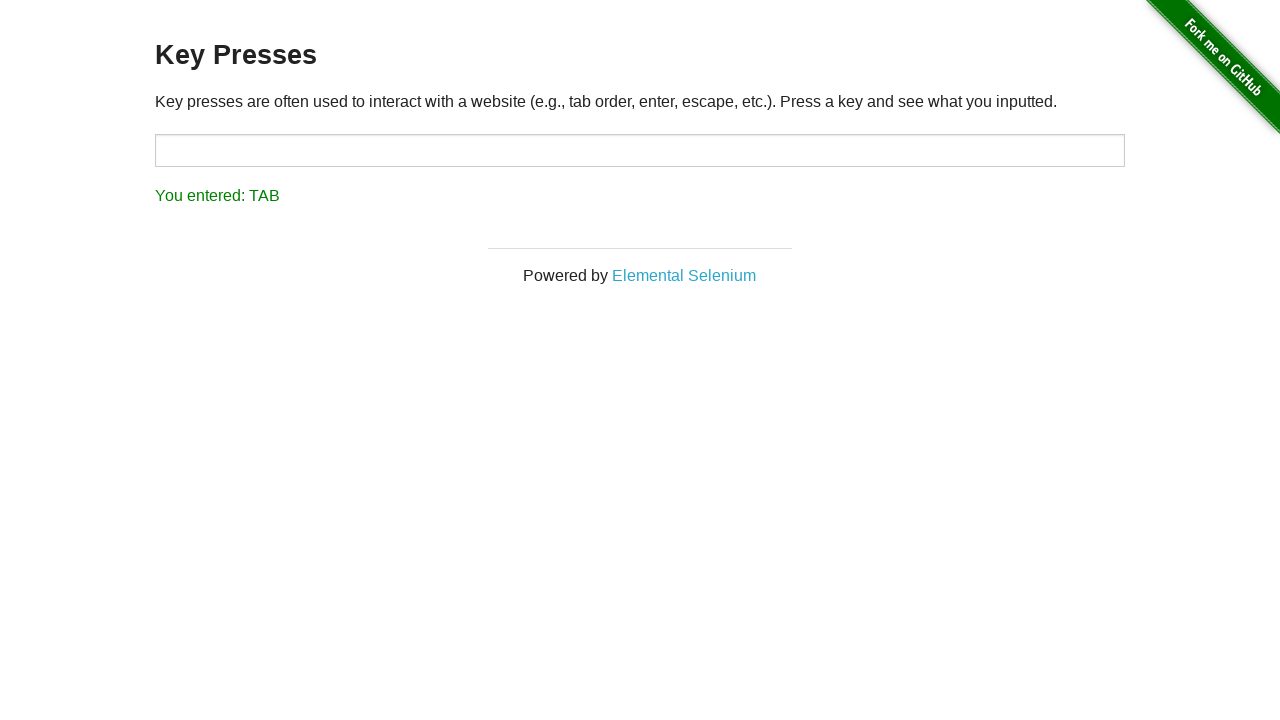

Verified result text shows 'You entered: TAB'
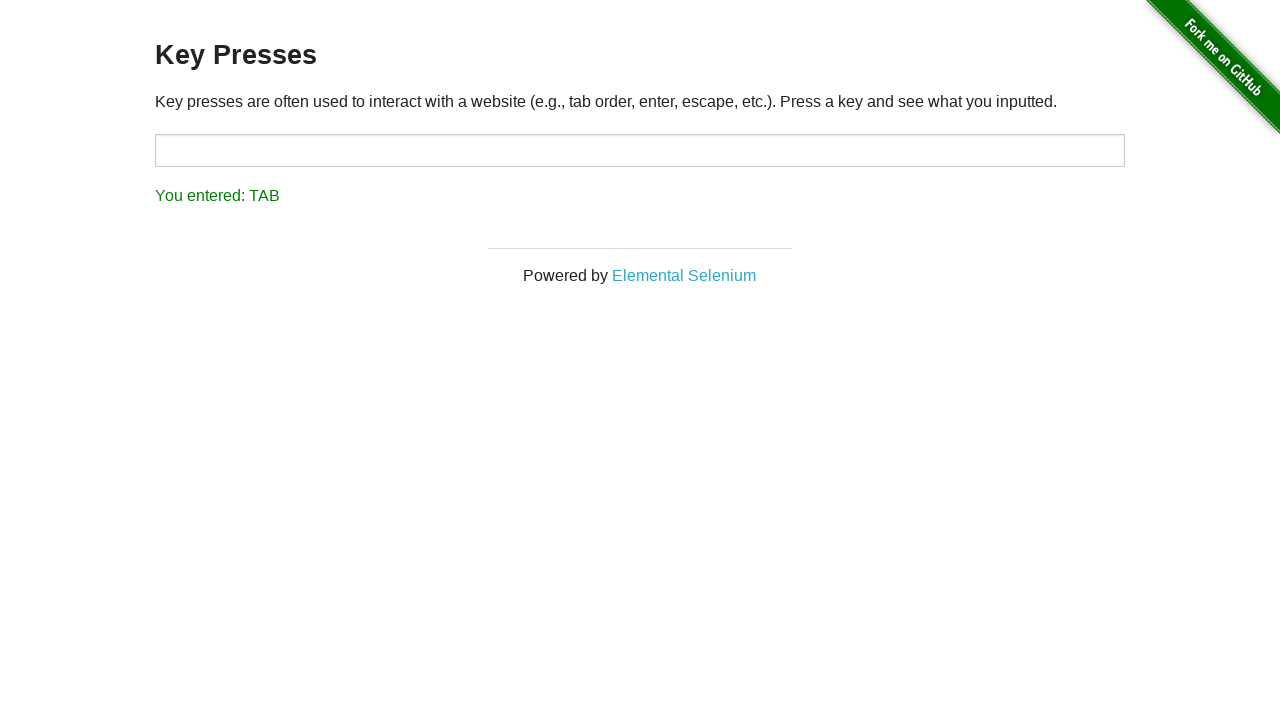

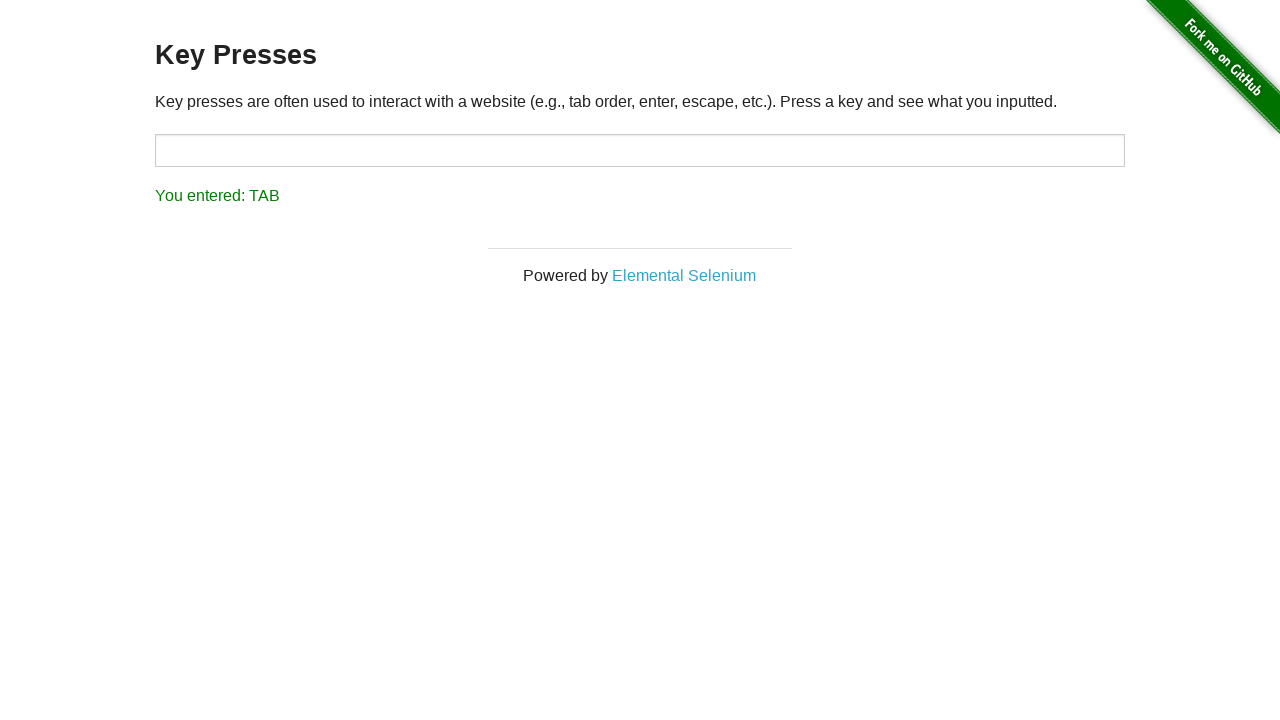